Tests right-click functionality by performing a context click on a button

Starting URL: https://demoqa.com/buttons/

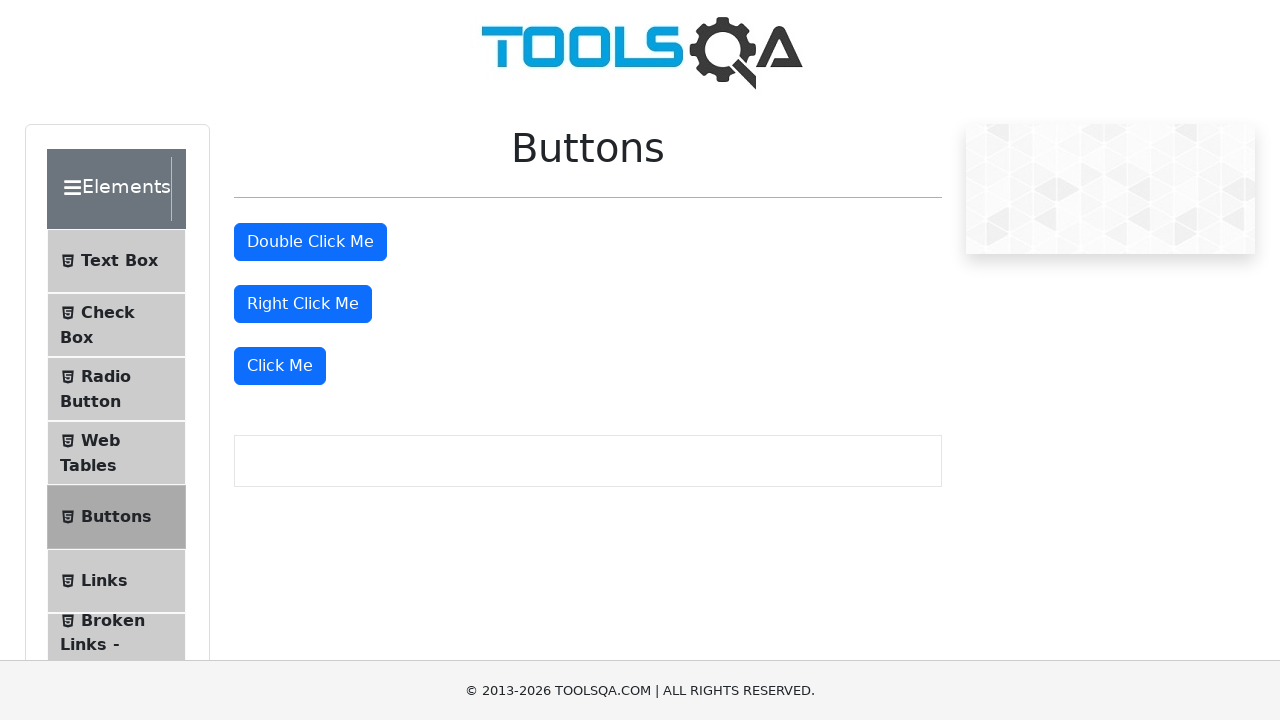

Performed right-click (context click) on the right-click button at (303, 304) on #rightClickBtn
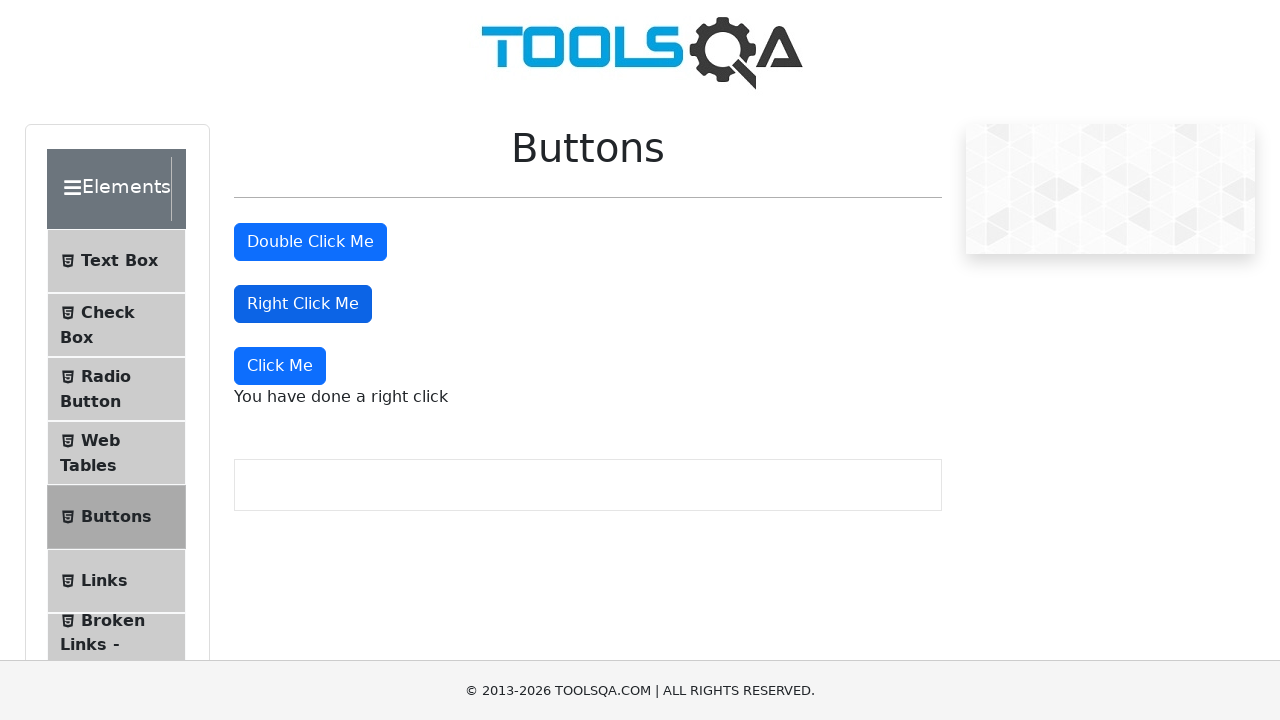

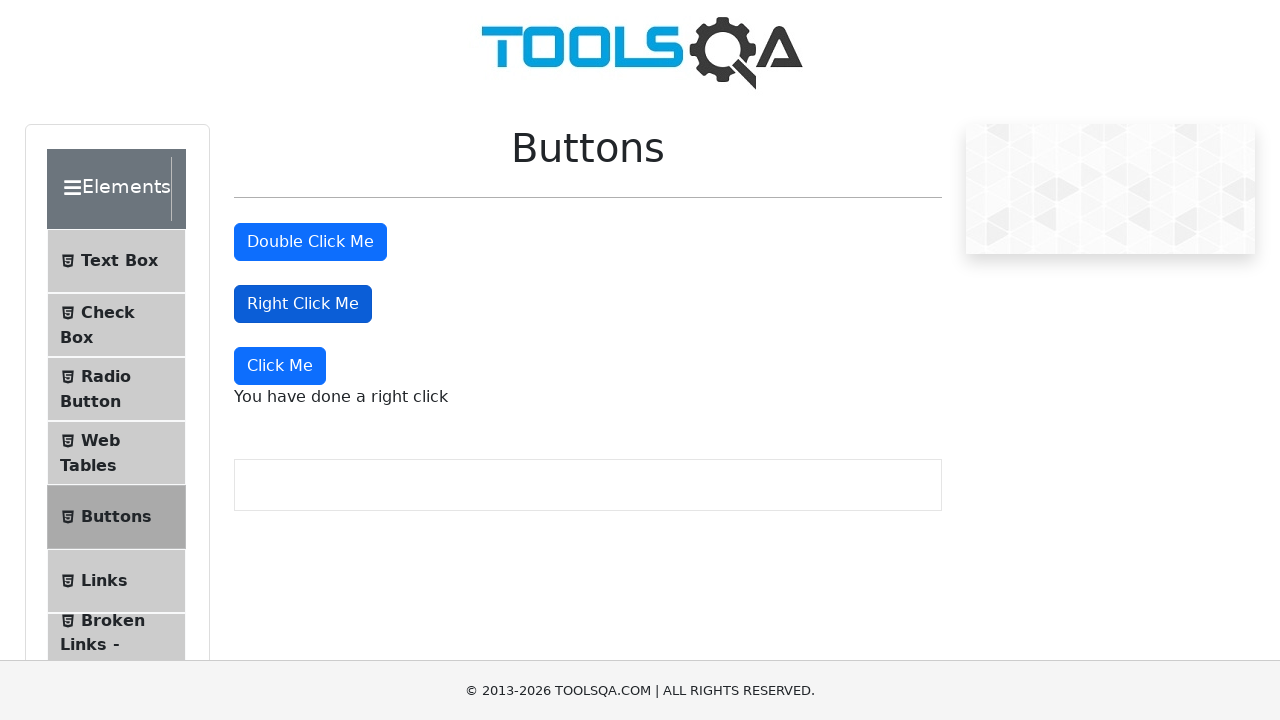